Tests that the Back to Top button appears after scrolling down and clicking it scrolls back to the top of the page.

Starting URL: https://bcparks.ca/

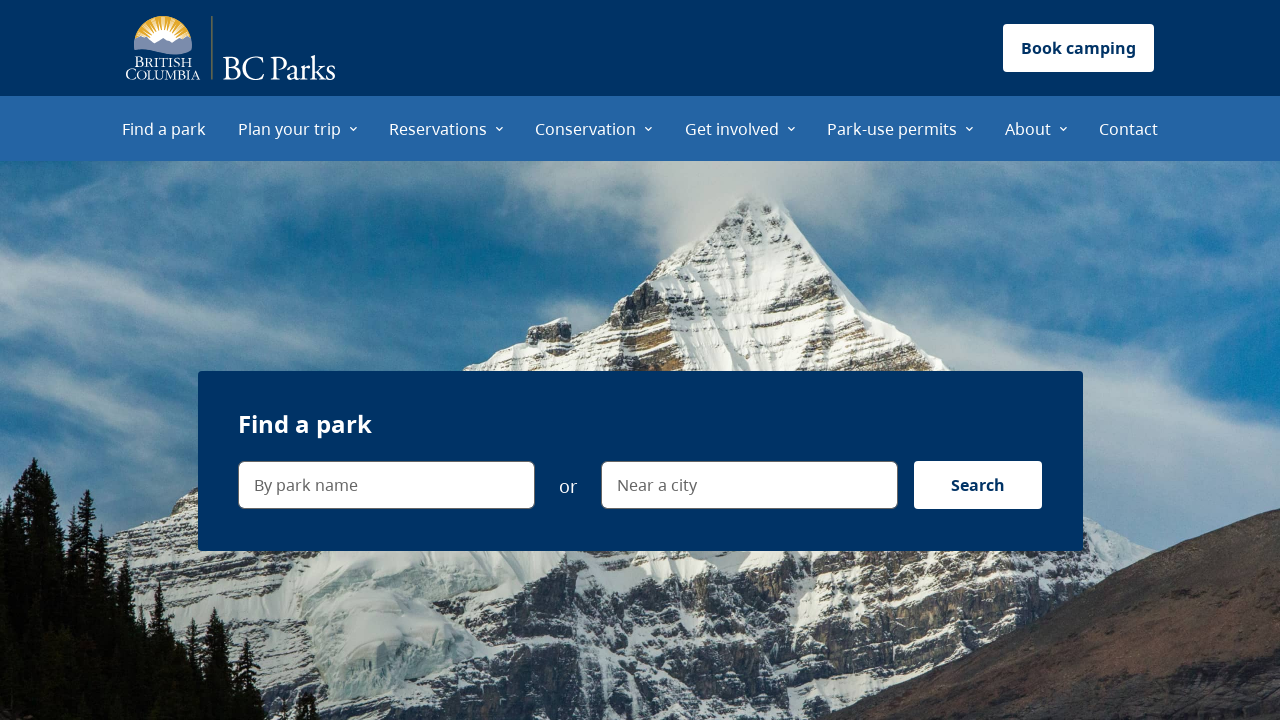

Waited for page to fully load (networkidle)
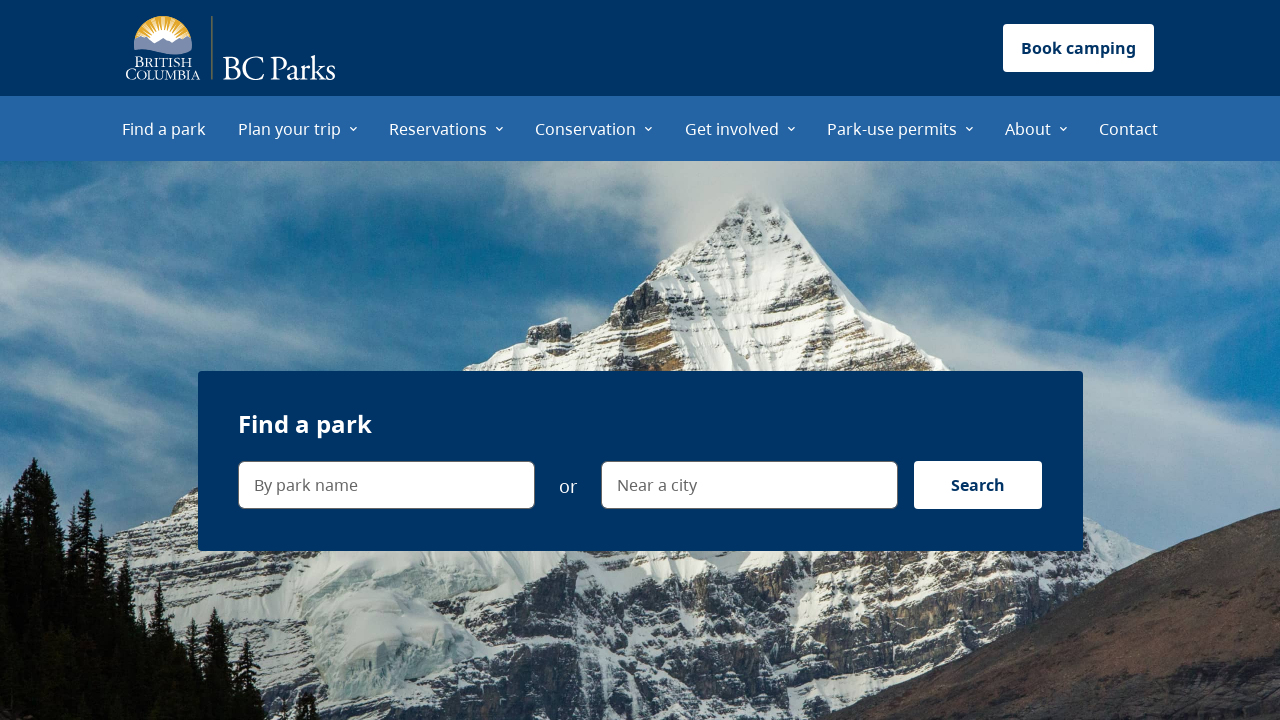

Scrolled to bottom of page
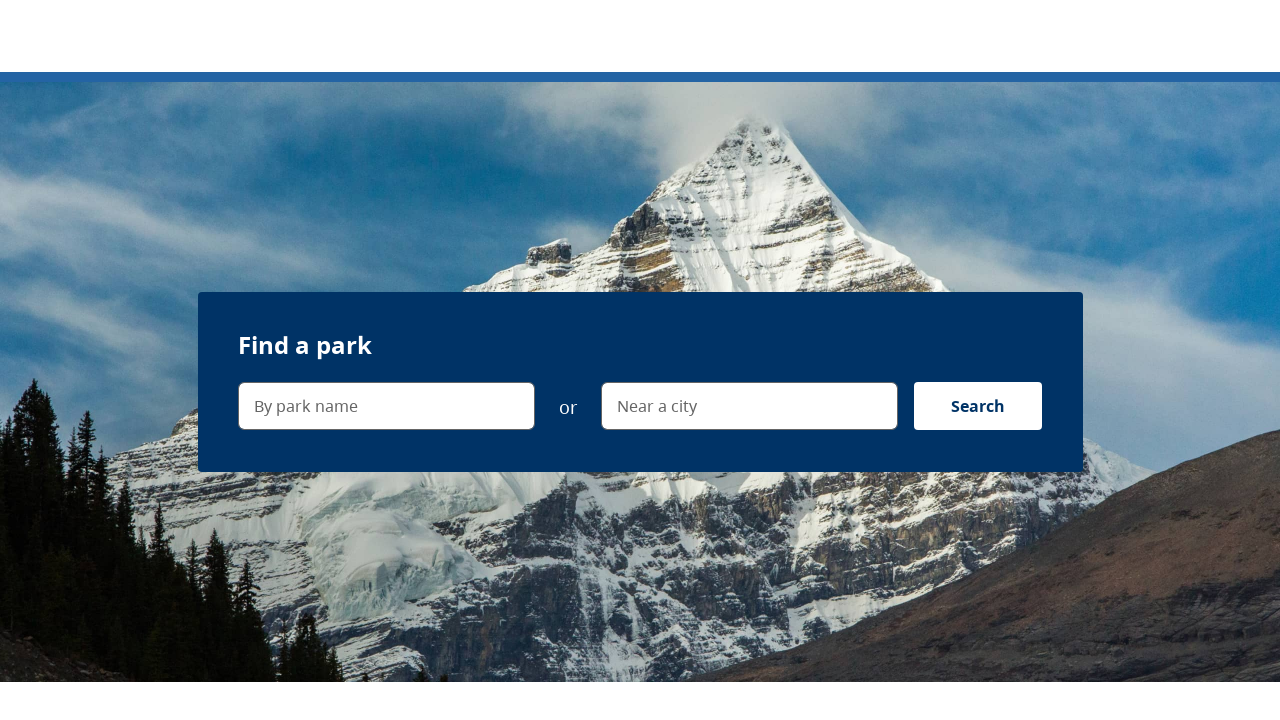

Back to Top button became visible
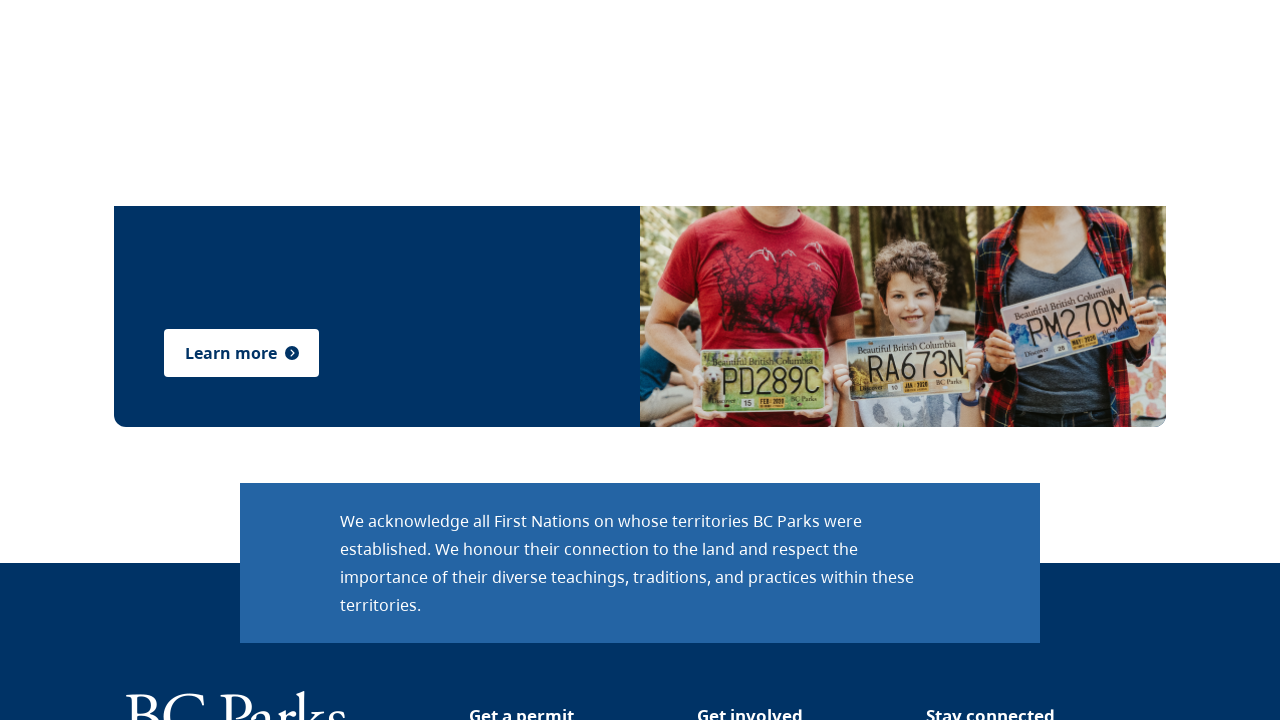

Clicked Back to Top button at (1232, 684) on internal:label="scroll to top"i
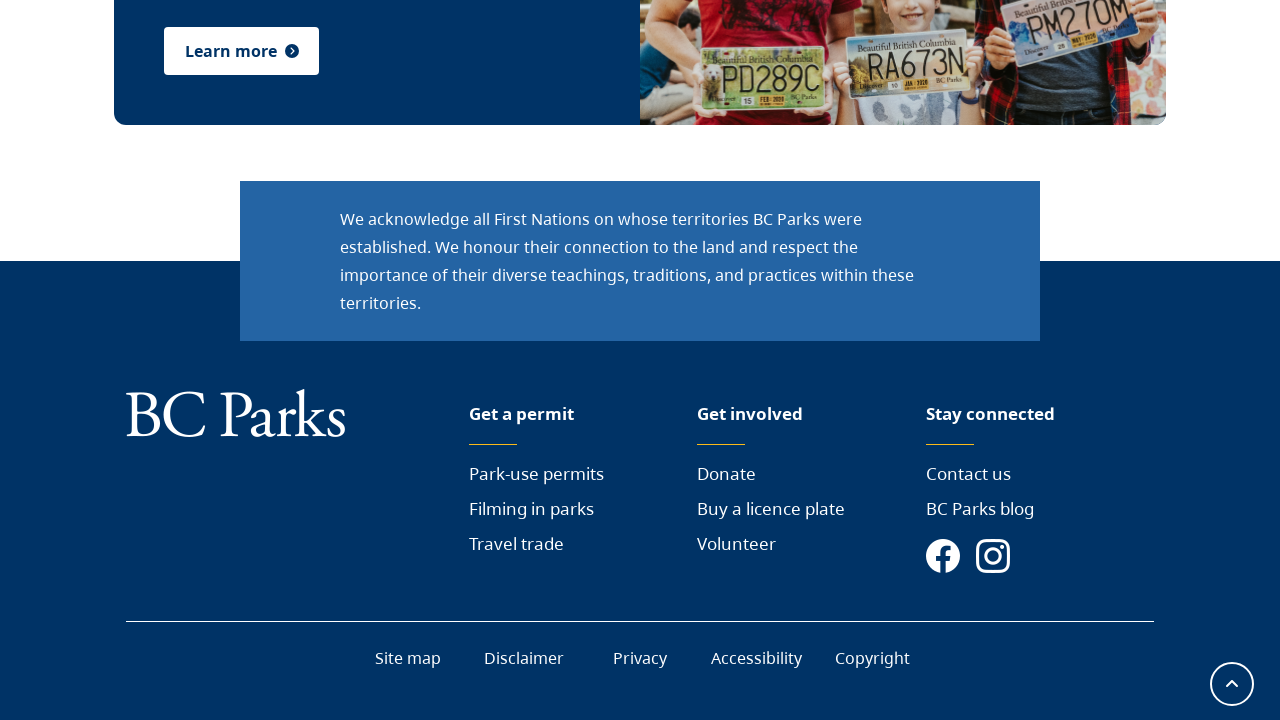

BC Parks Logo is visible in viewport, confirming page scrolled back to top
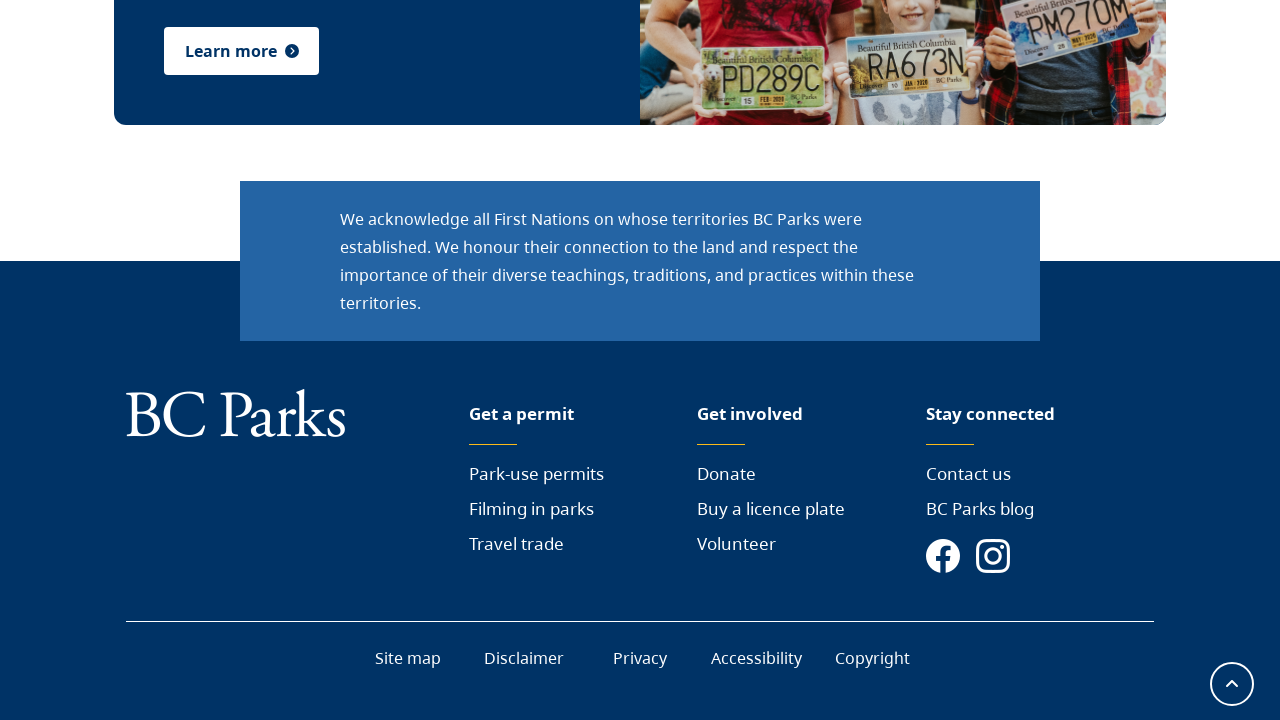

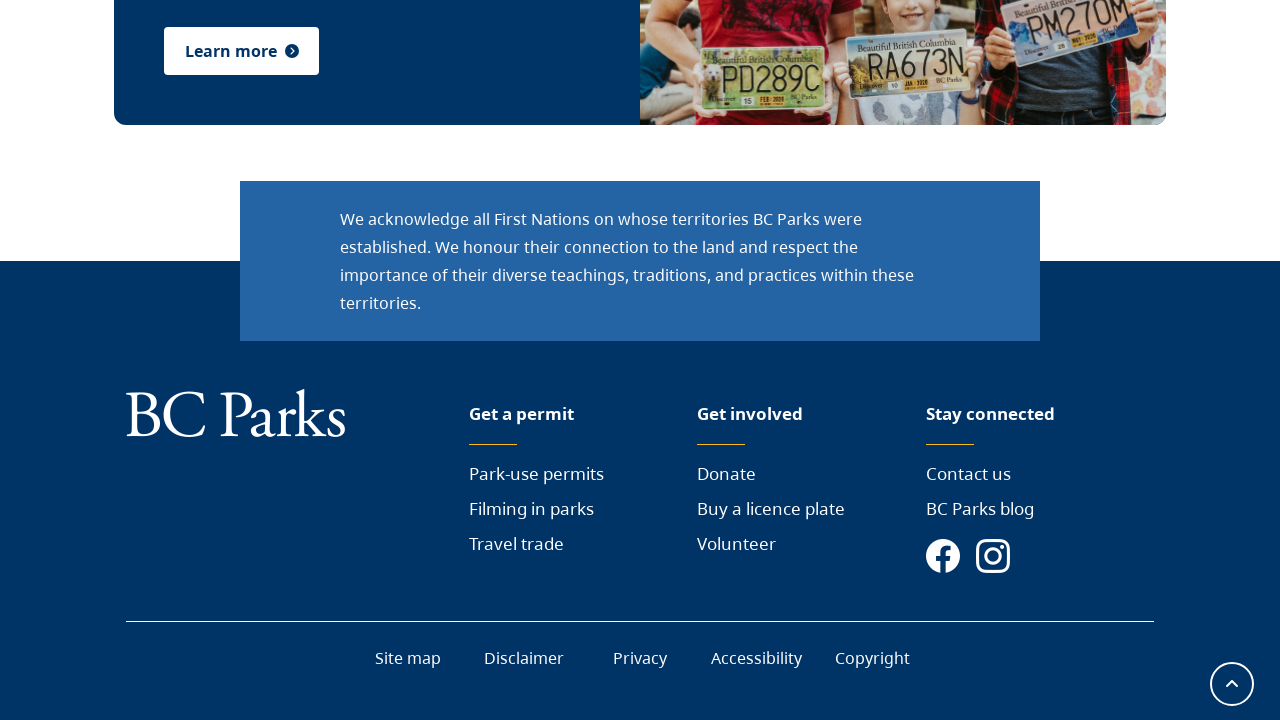